Tests checkbox interaction by clicking on an unchecked checkbox to check it, then verifying its state changed to checked.

Starting URL: http://the-internet.herokuapp.com/checkboxes

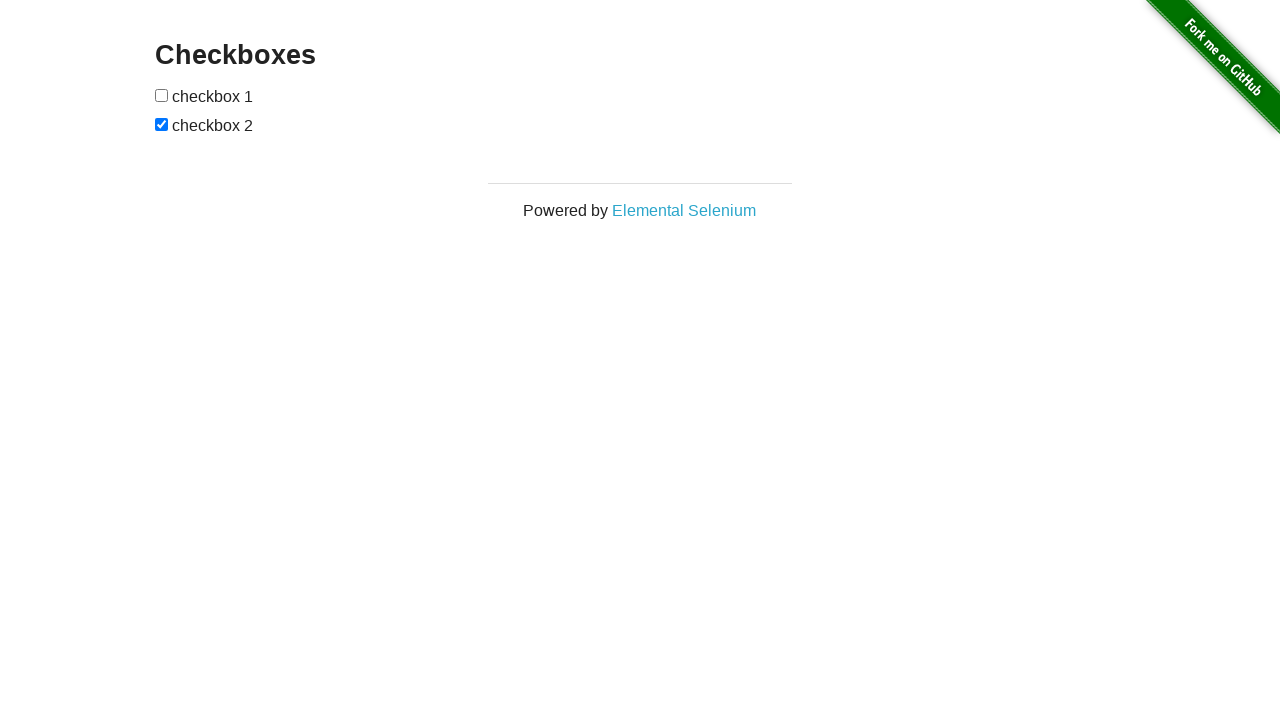

Waited for checkboxes to load on the page
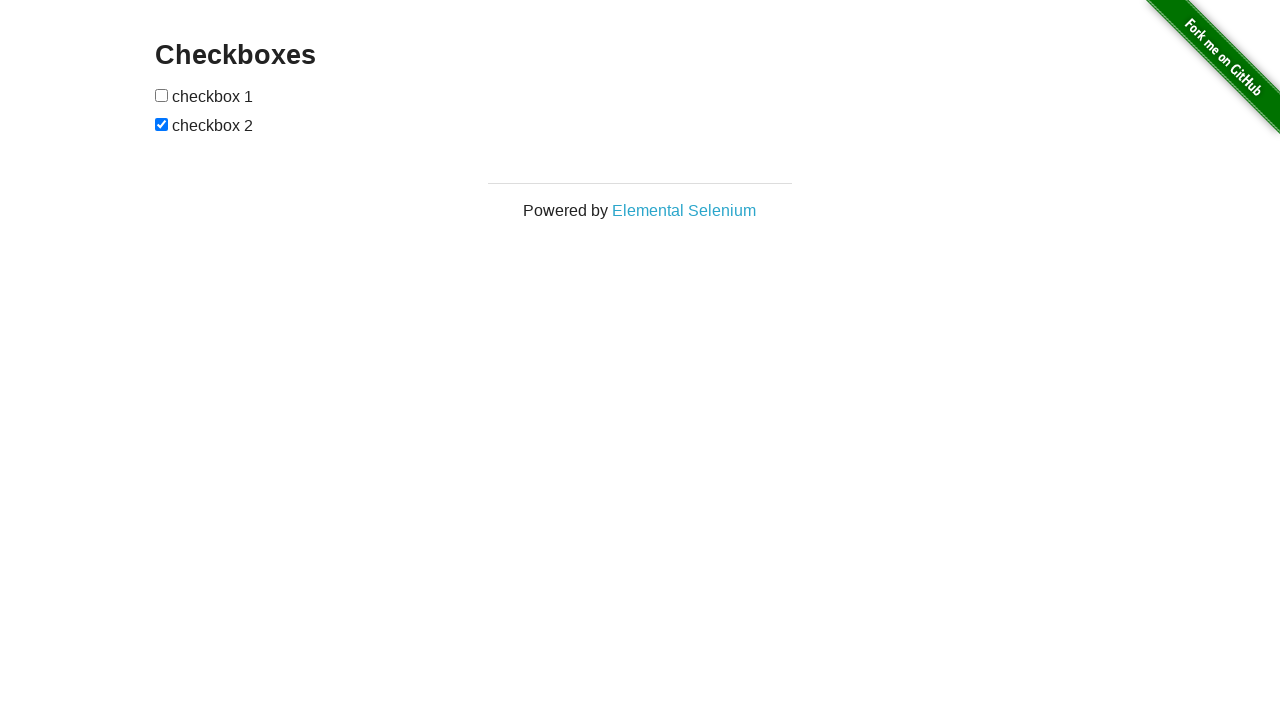

Located all checkbox elements on the page
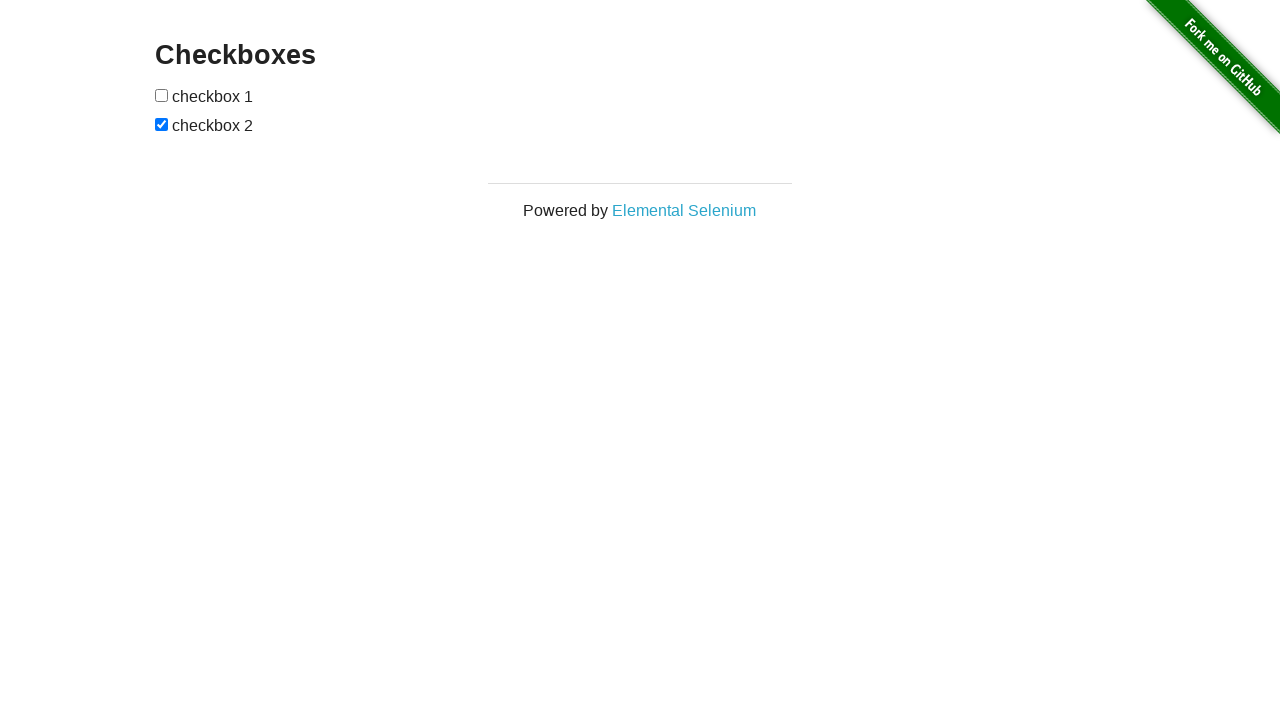

Verified the first checkbox is initially unchecked
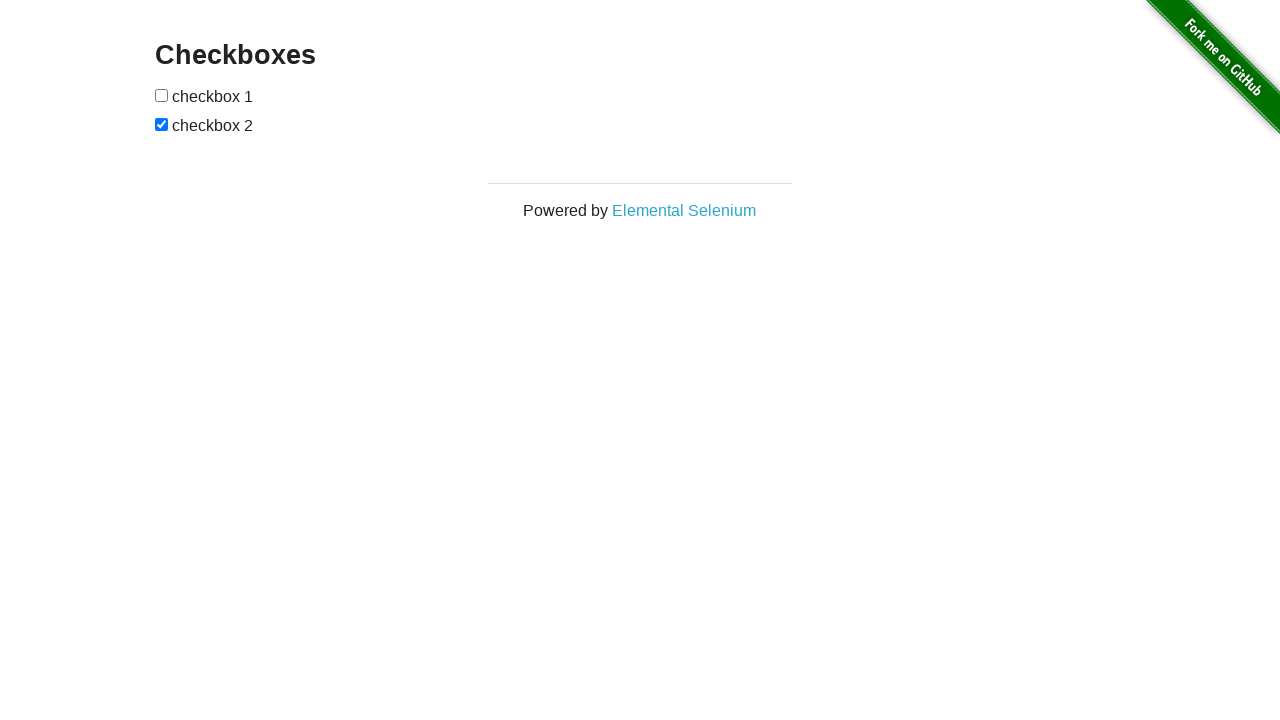

Clicked the first checkbox to check it at (162, 95) on input[type="checkbox"] >> nth=0
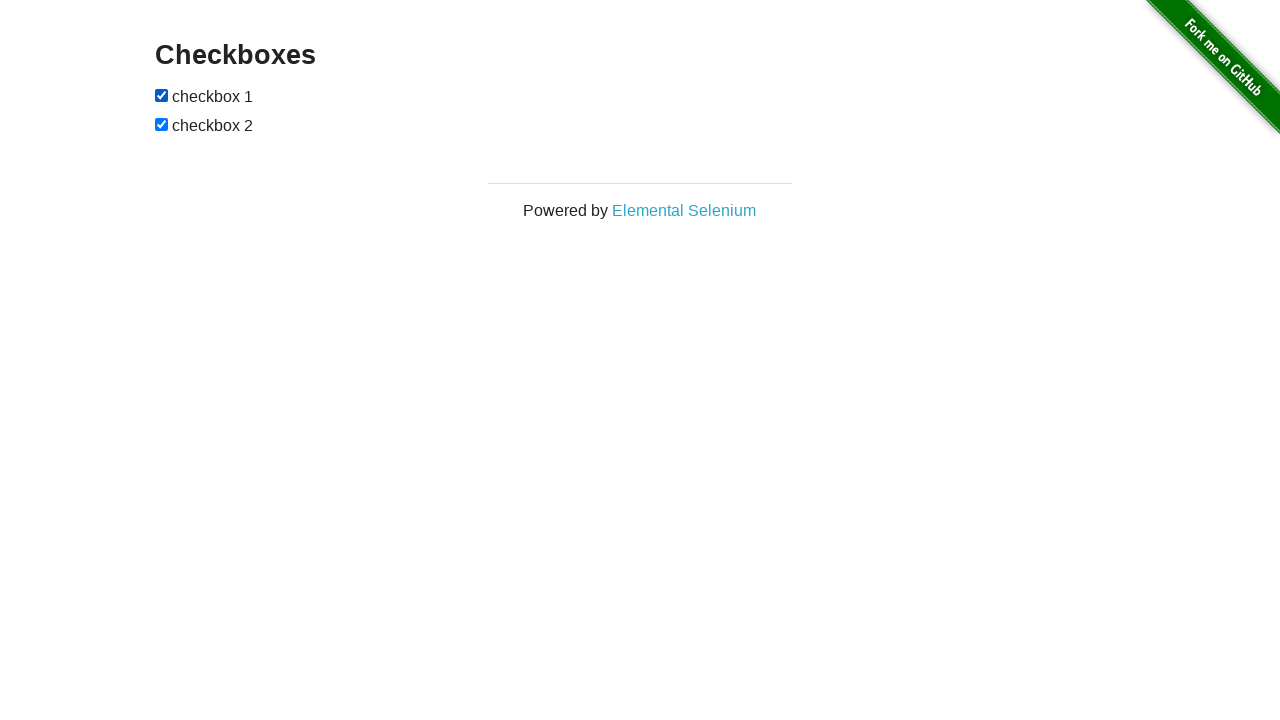

Verified the first checkbox is now checked after clicking
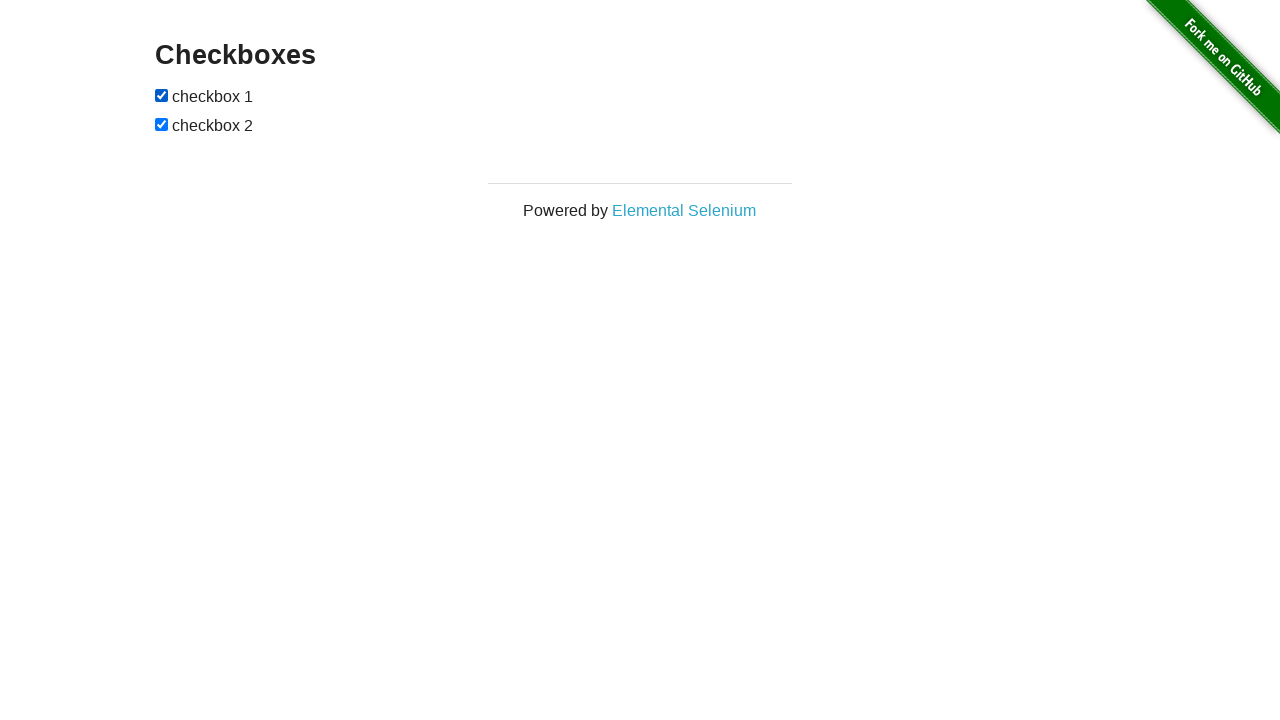

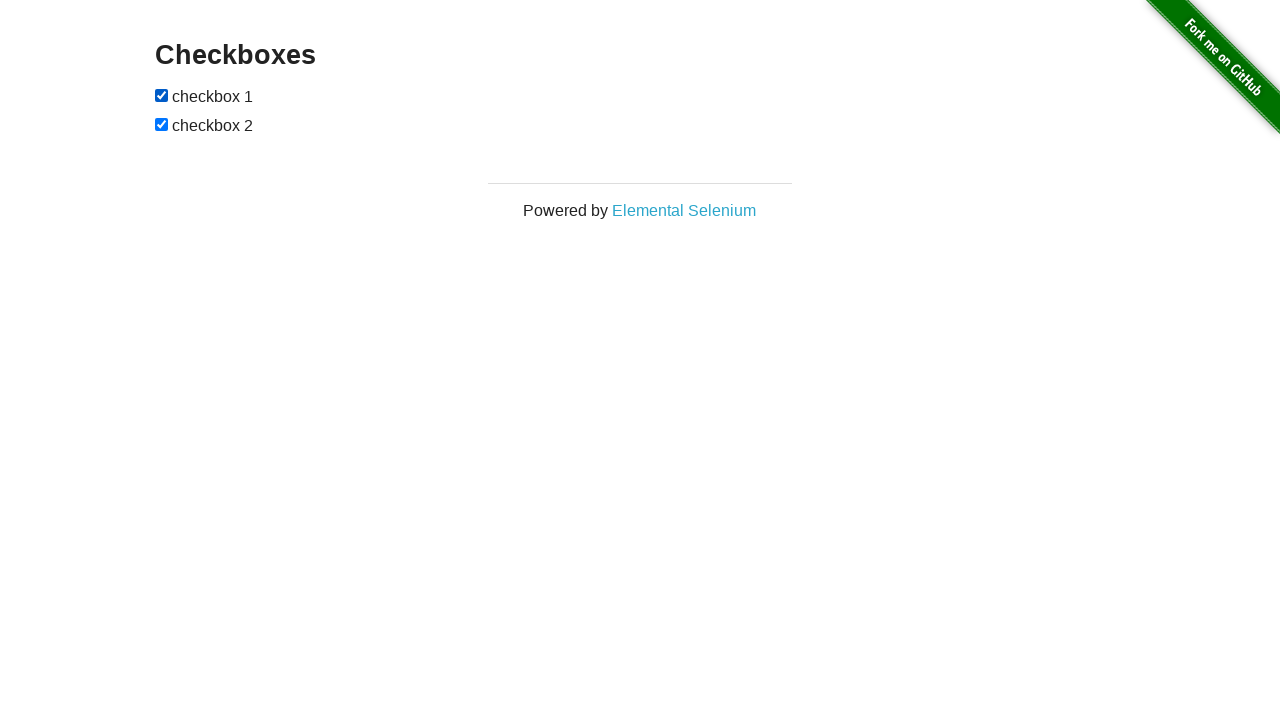